Tests the contact form functionality by filling in email, name, and message fields, then submitting the form to send a message to the support team

Starting URL: https://www.demoblaze.com/

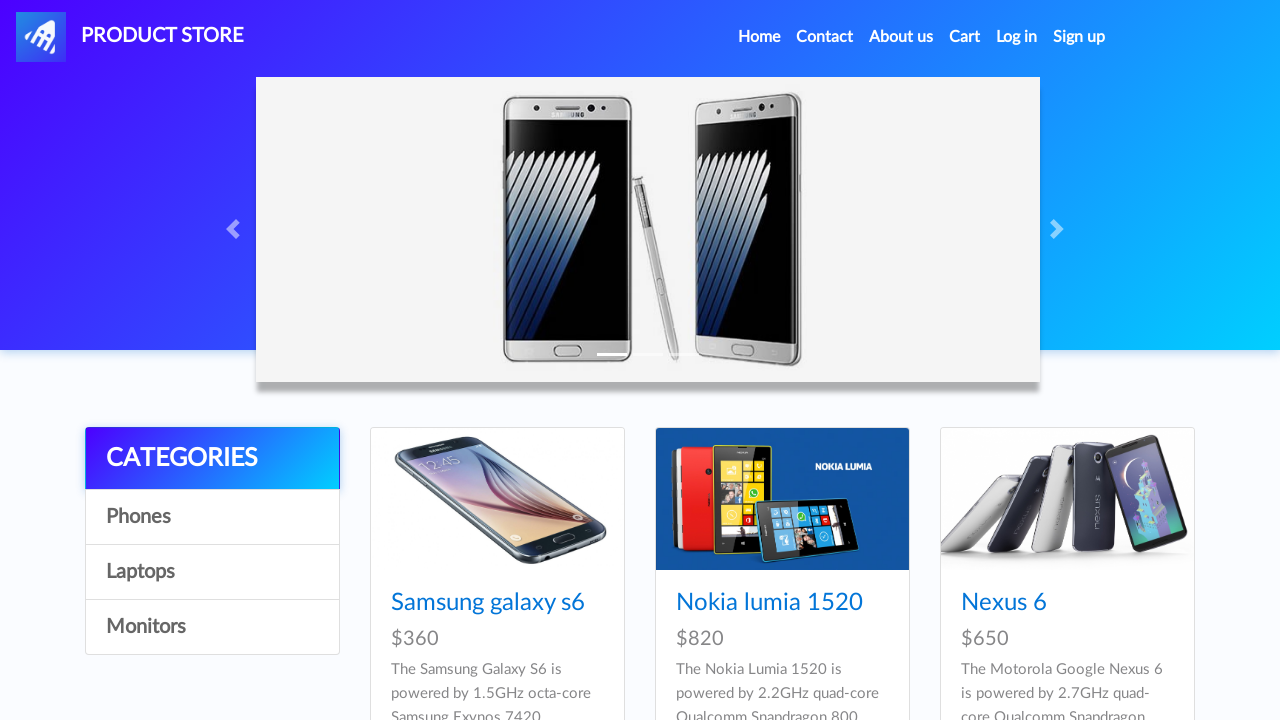

Clicked on Contact link at (825, 37) on internal:role=link[name="Contact"i]
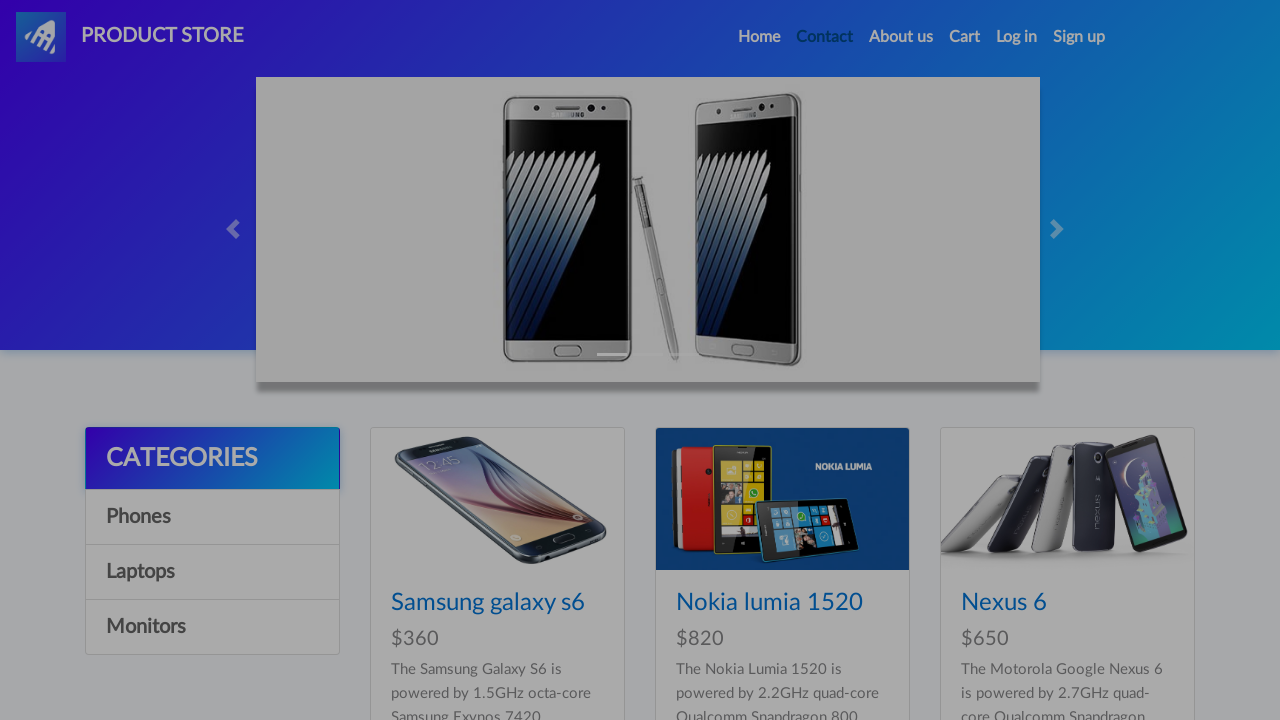

Clicked on email field at (640, 171) on #recipient-email
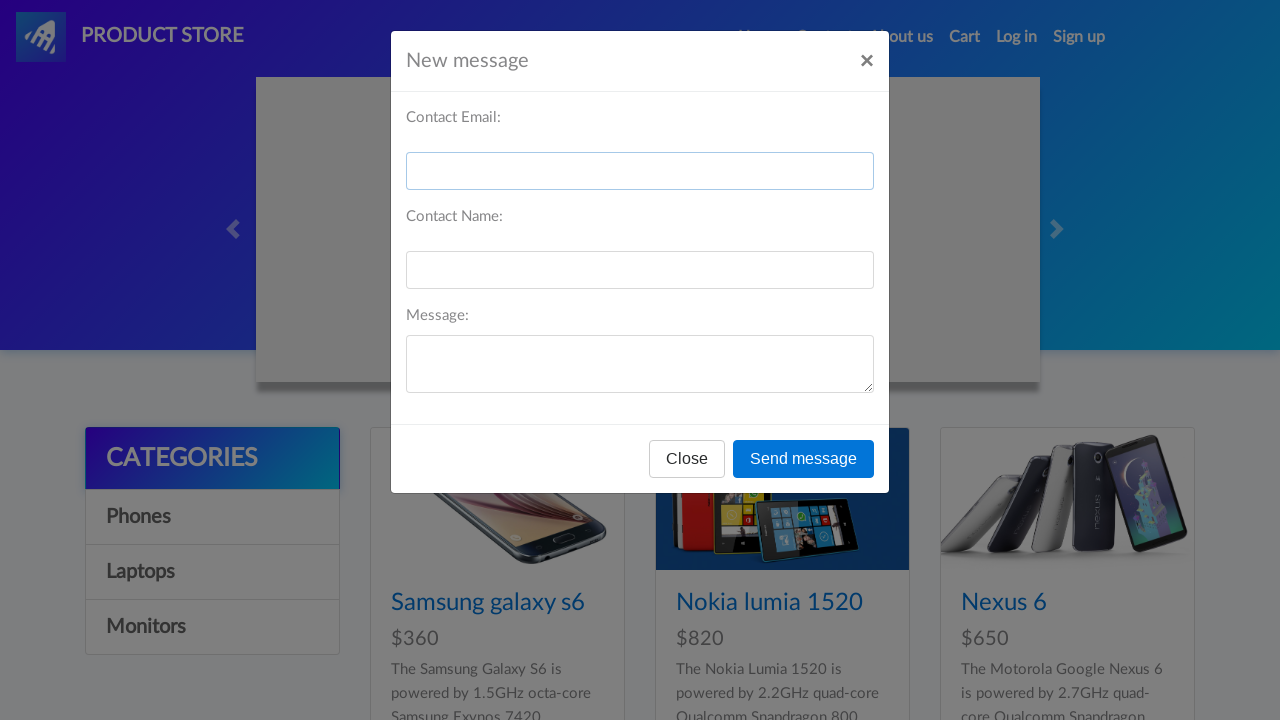

Filled email field with 'johndoe@testmail.com' on #recipient-email
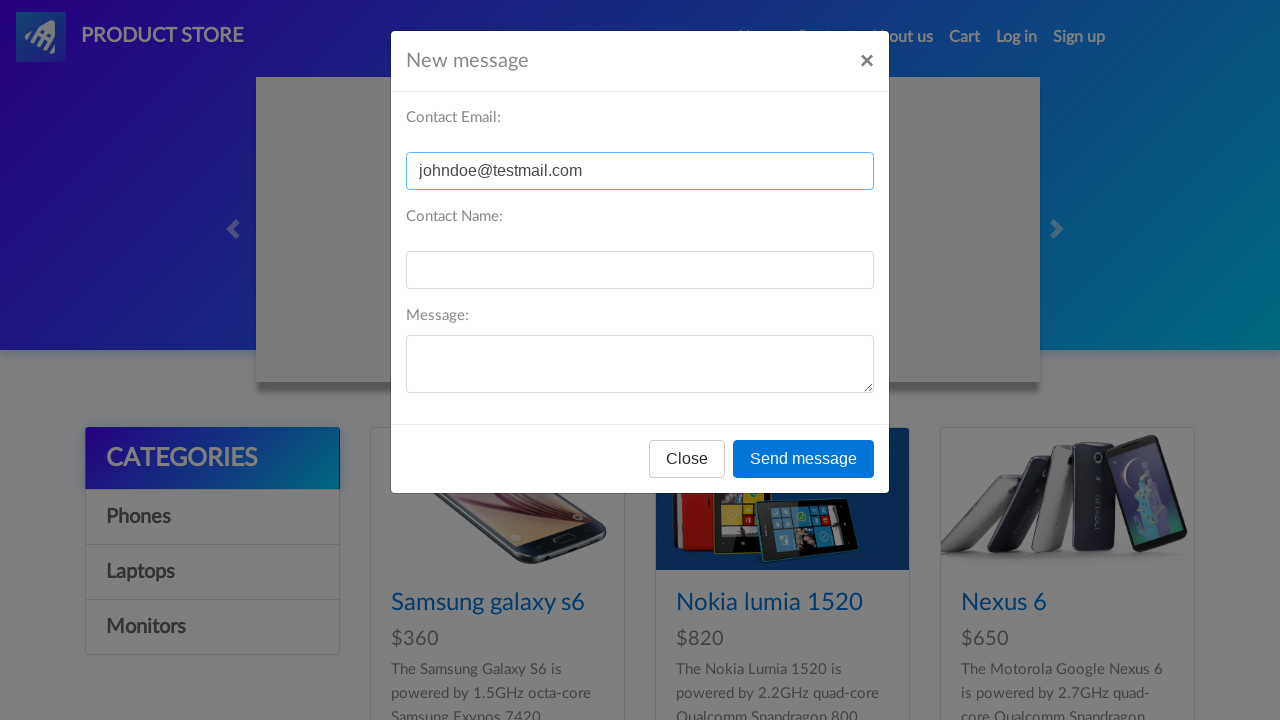

Filled contact name field with 'John Doe' on internal:label="Contact Email:"i
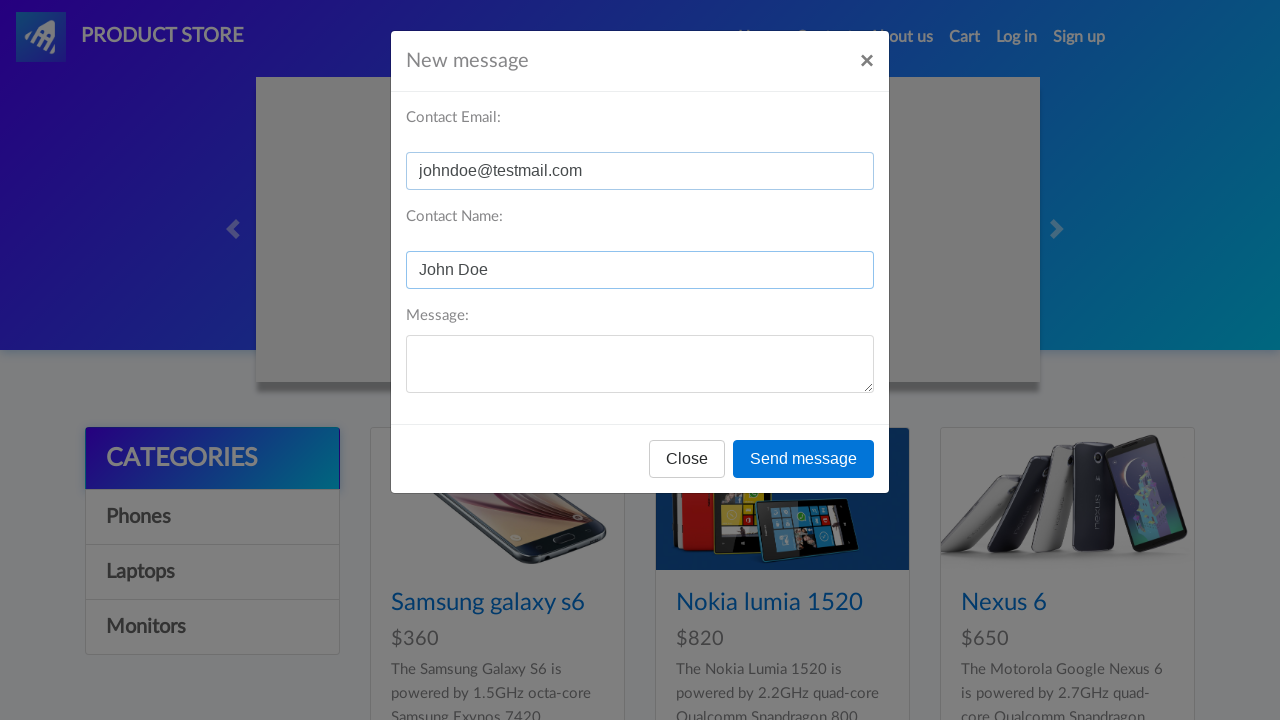

Filled message field with 'I have a question about my recent order status' on internal:label="Message:"i
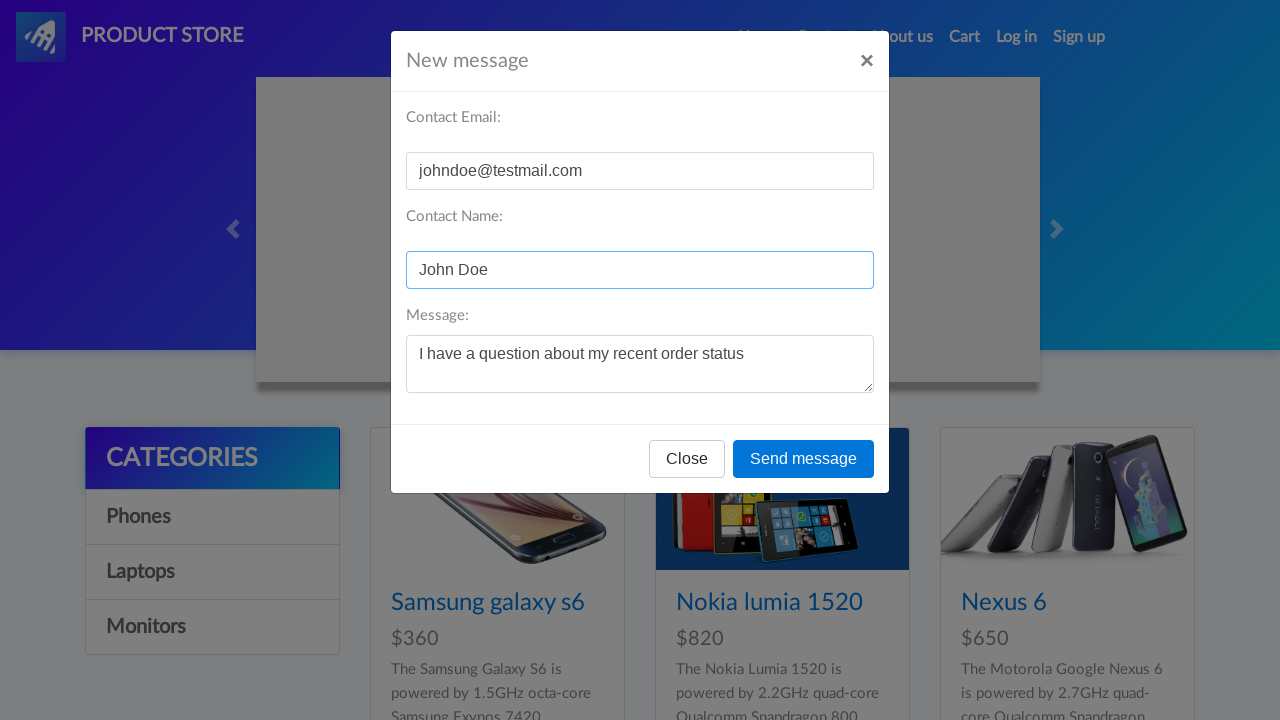

Clicked Send message button to submit contact form at (804, 459) on internal:role=button[name="Send message"i]
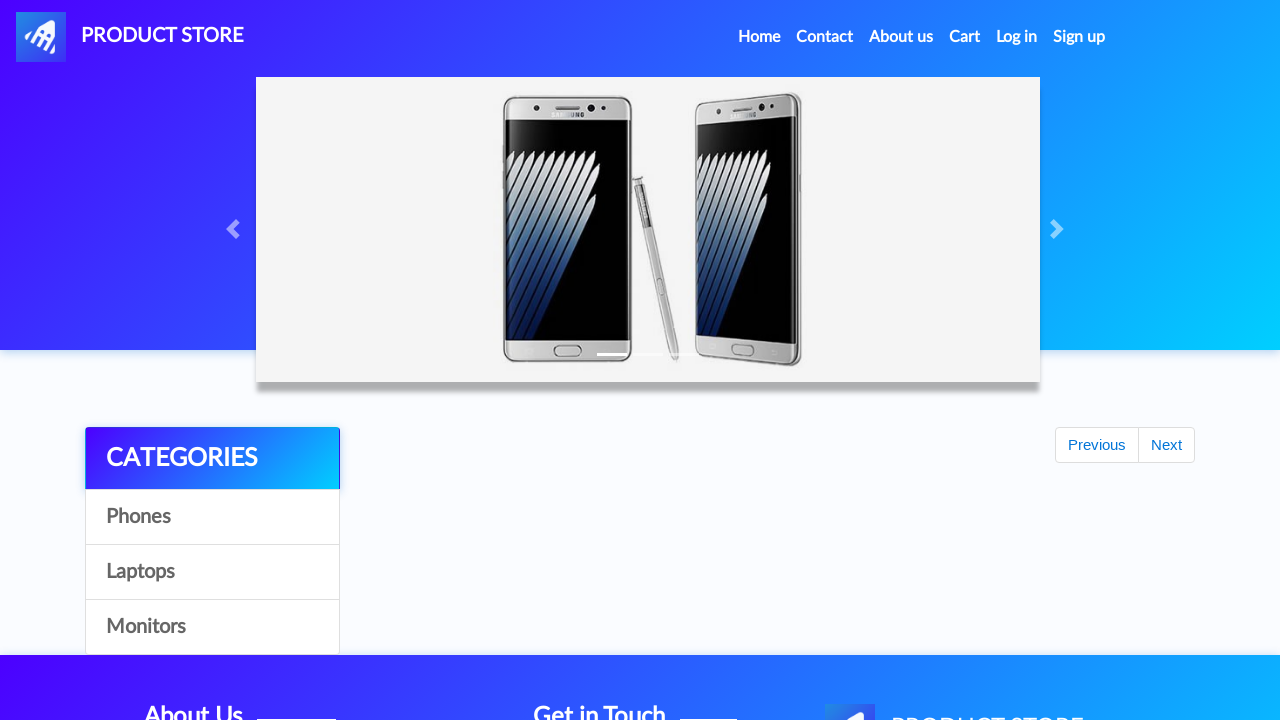

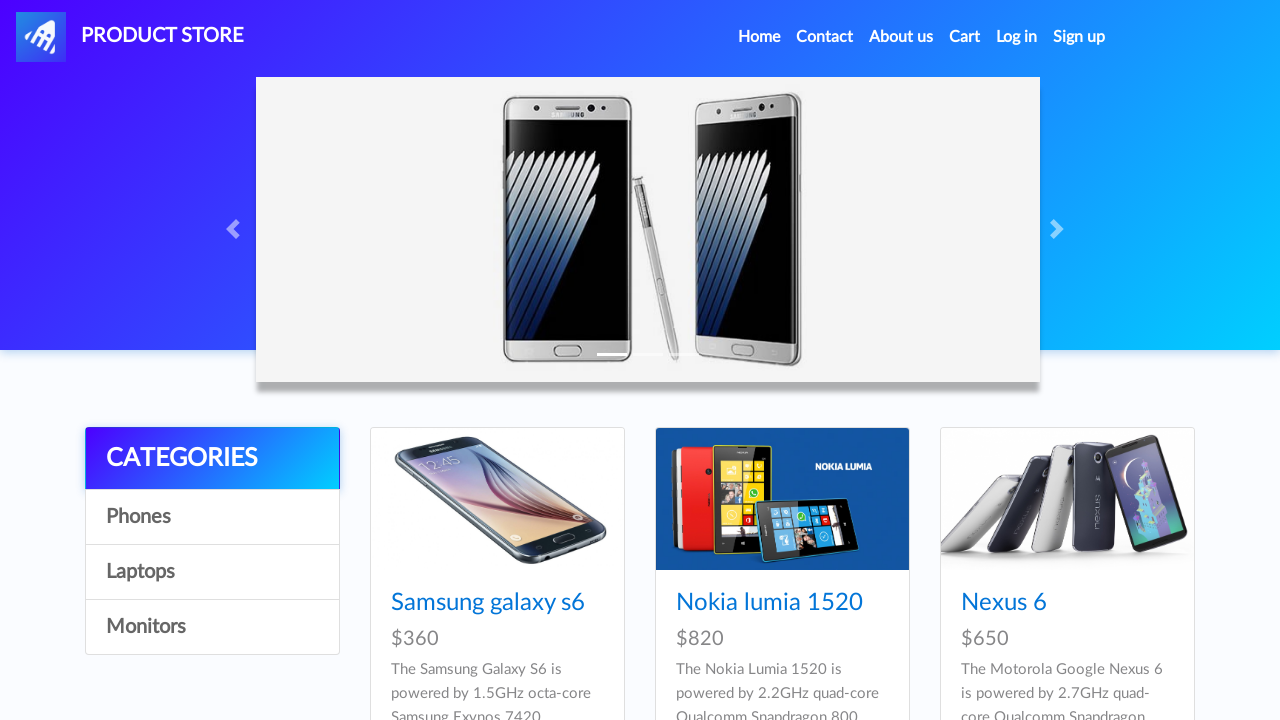